Tests dynamic controls page by clicking Remove button and verifying "It's gone!" message appears, then clicking Add button and verifying "It's back!" message appears using explicit wait strategy

Starting URL: https://the-internet.herokuapp.com/dynamic_controls

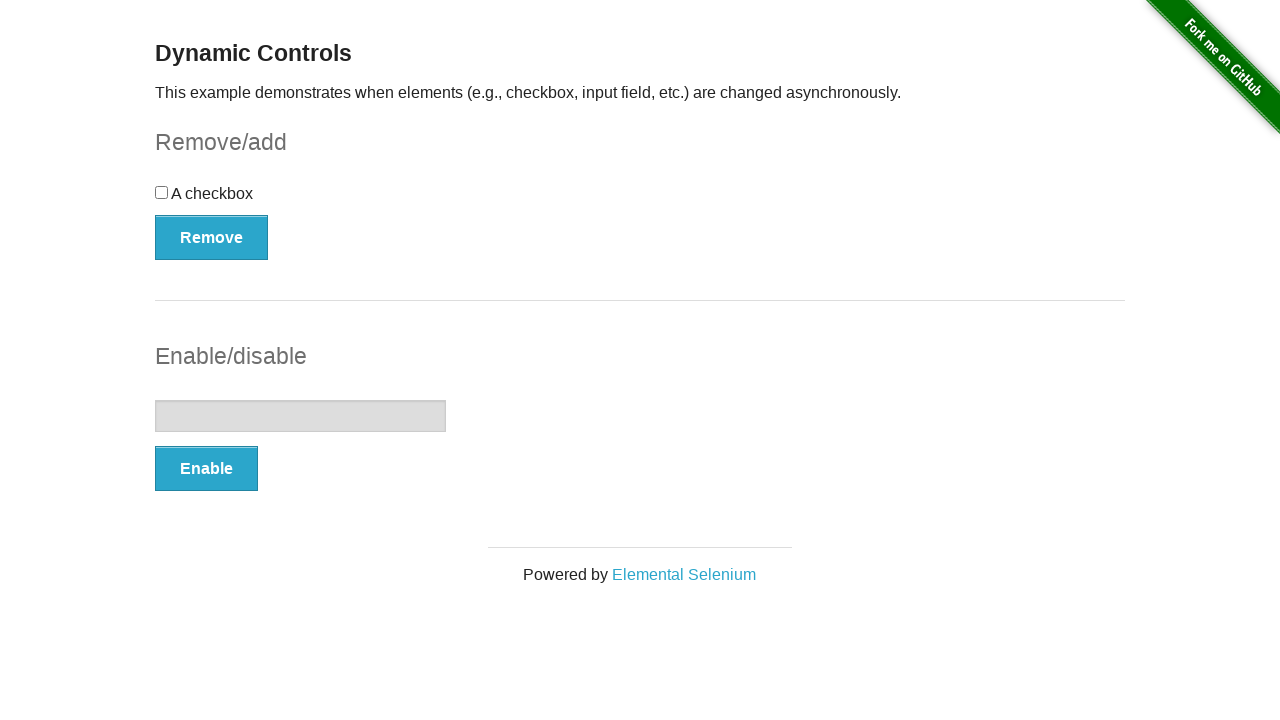

Clicked Remove button at (212, 237) on xpath=//*[text()='Remove']
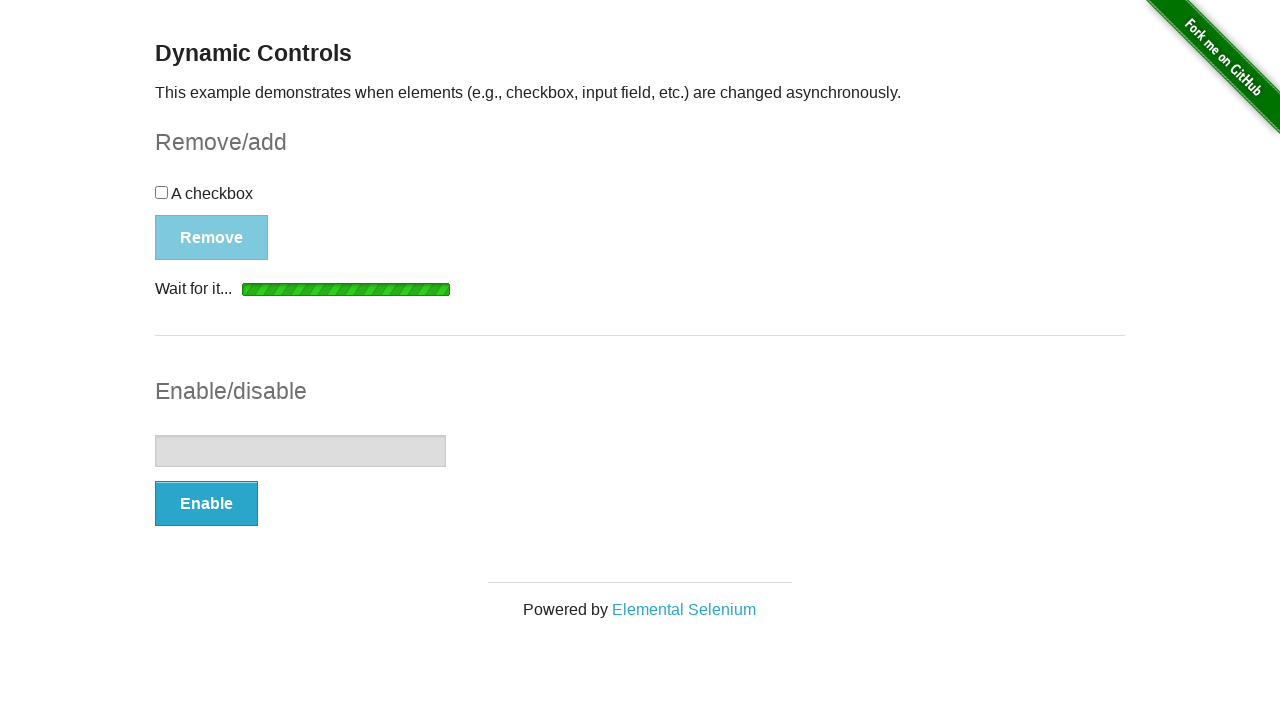

Waited for 'It's gone!' message to be visible
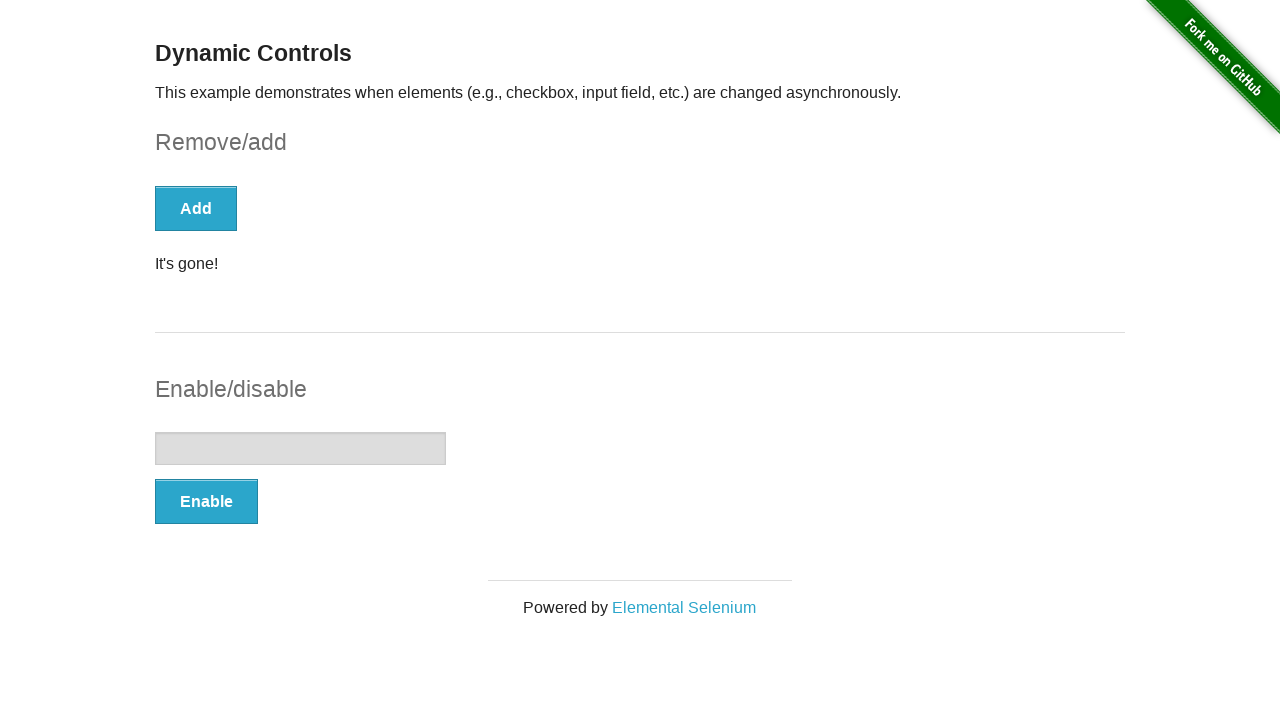

Clicked Add button at (196, 208) on xpath=//*[text()='Add']
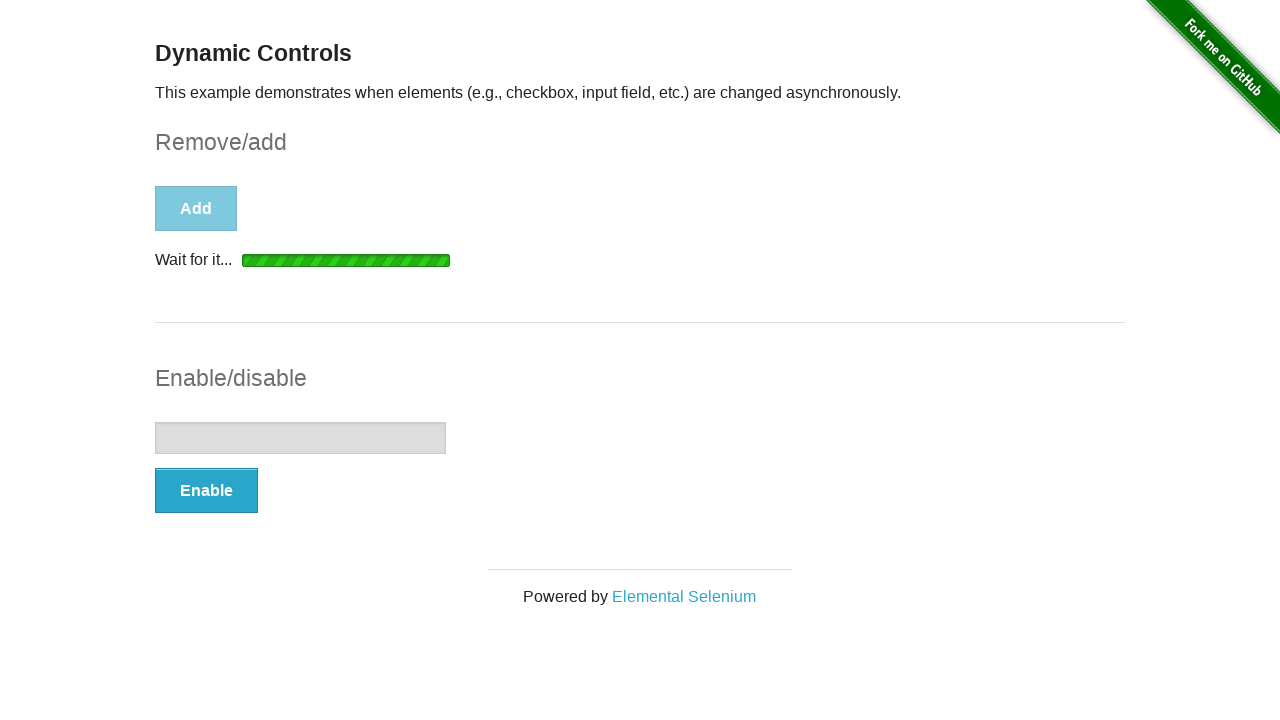

Waited for 'It's back!' message to be visible
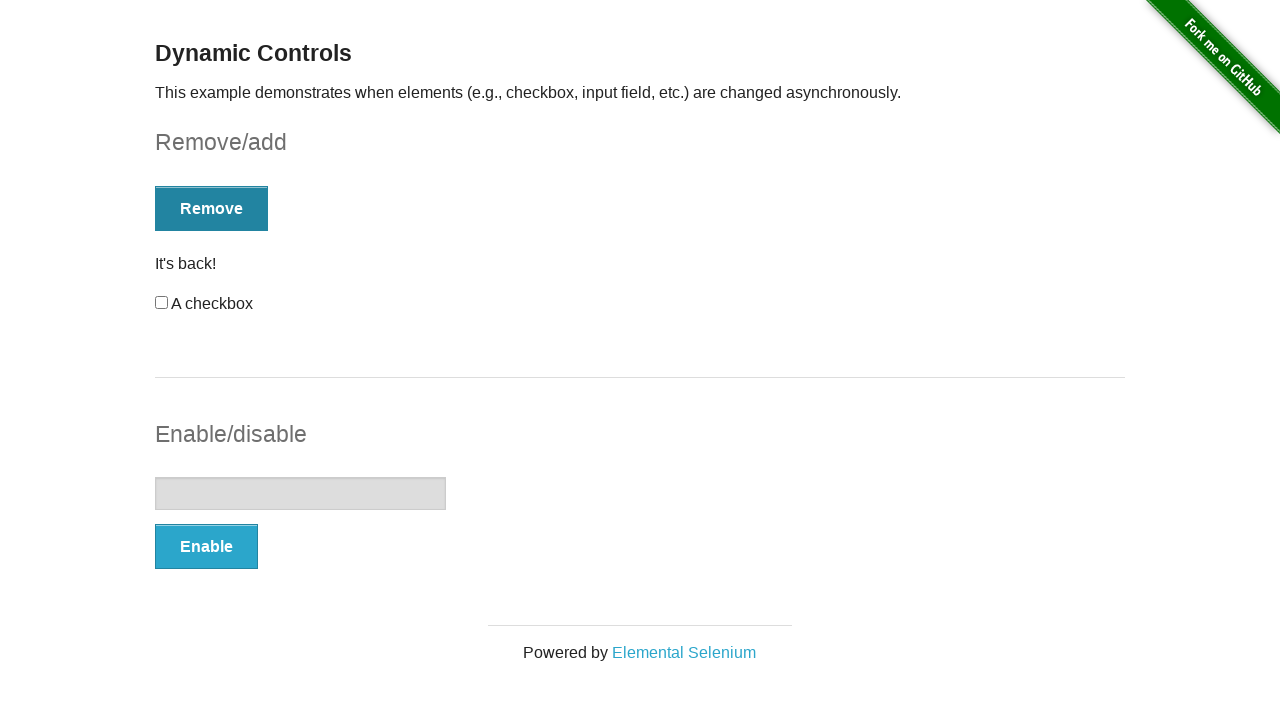

Located the 'It's back!' element
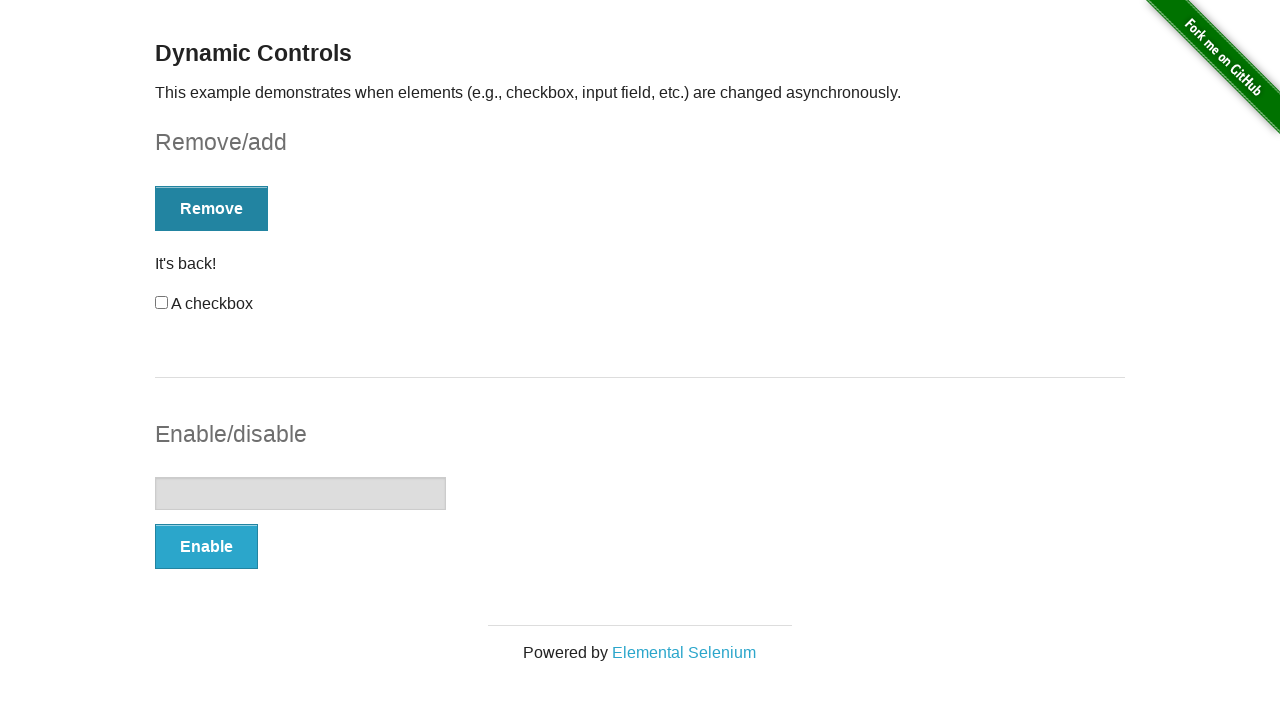

Verified that 'It's back!' element is visible
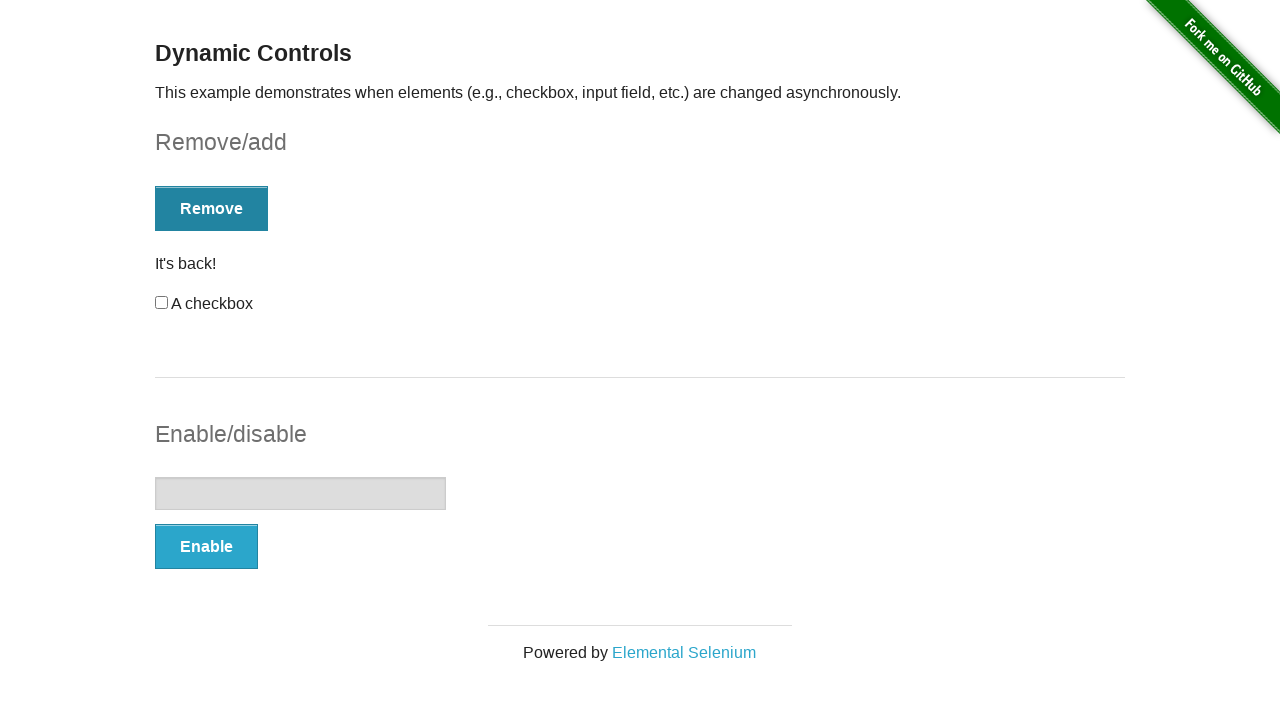

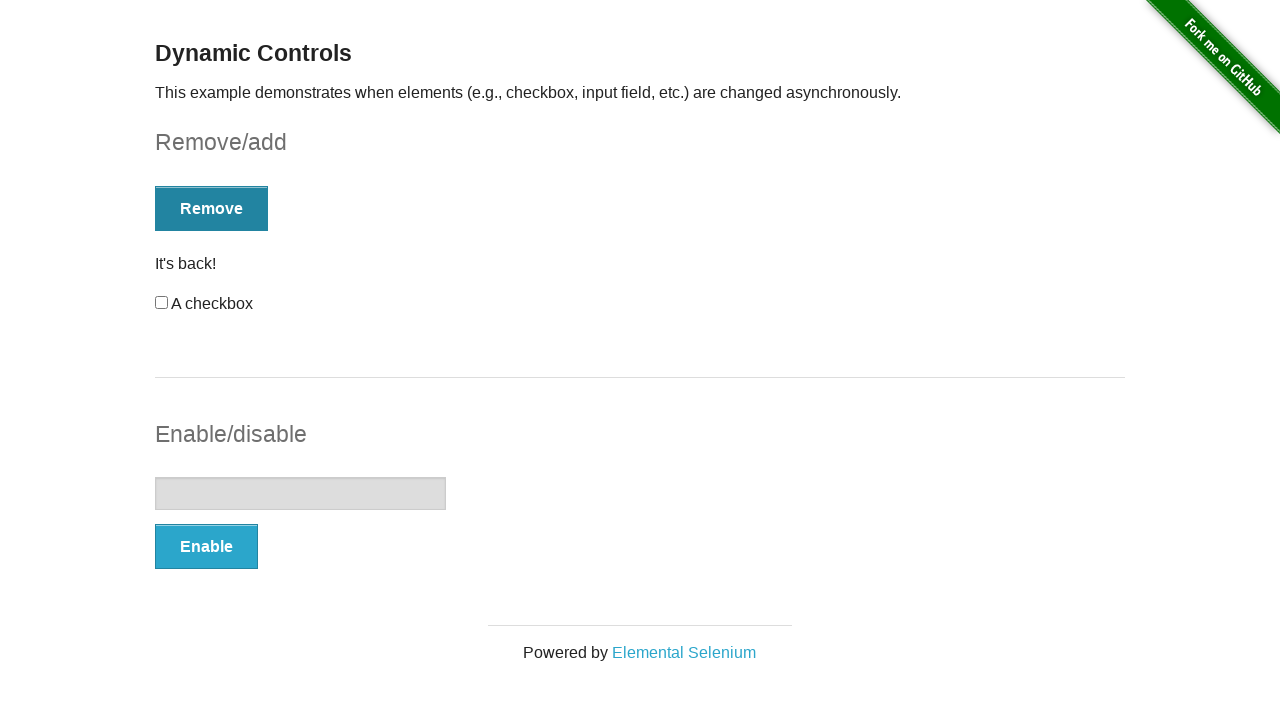